Tests slider interaction by moving to the slider element and clicking on it to change its position

Starting URL: https://demoqa.com/slider/

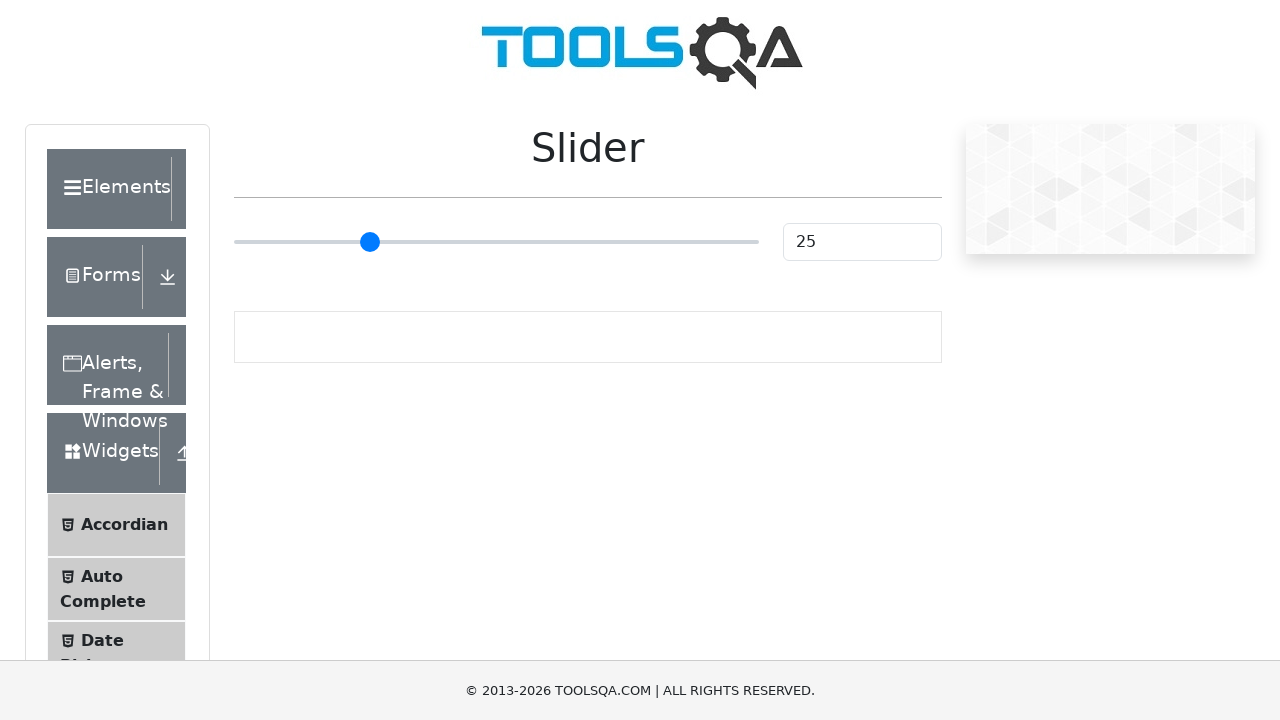

Located slider element
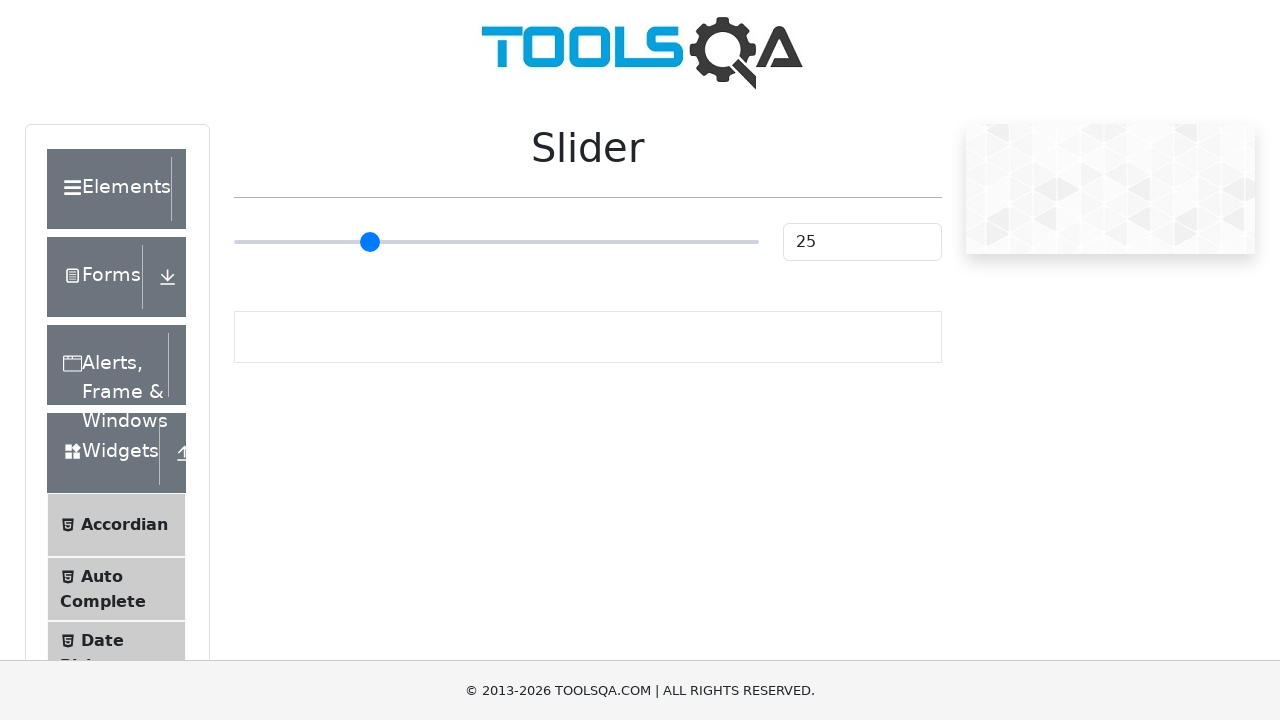

Slider element is now visible
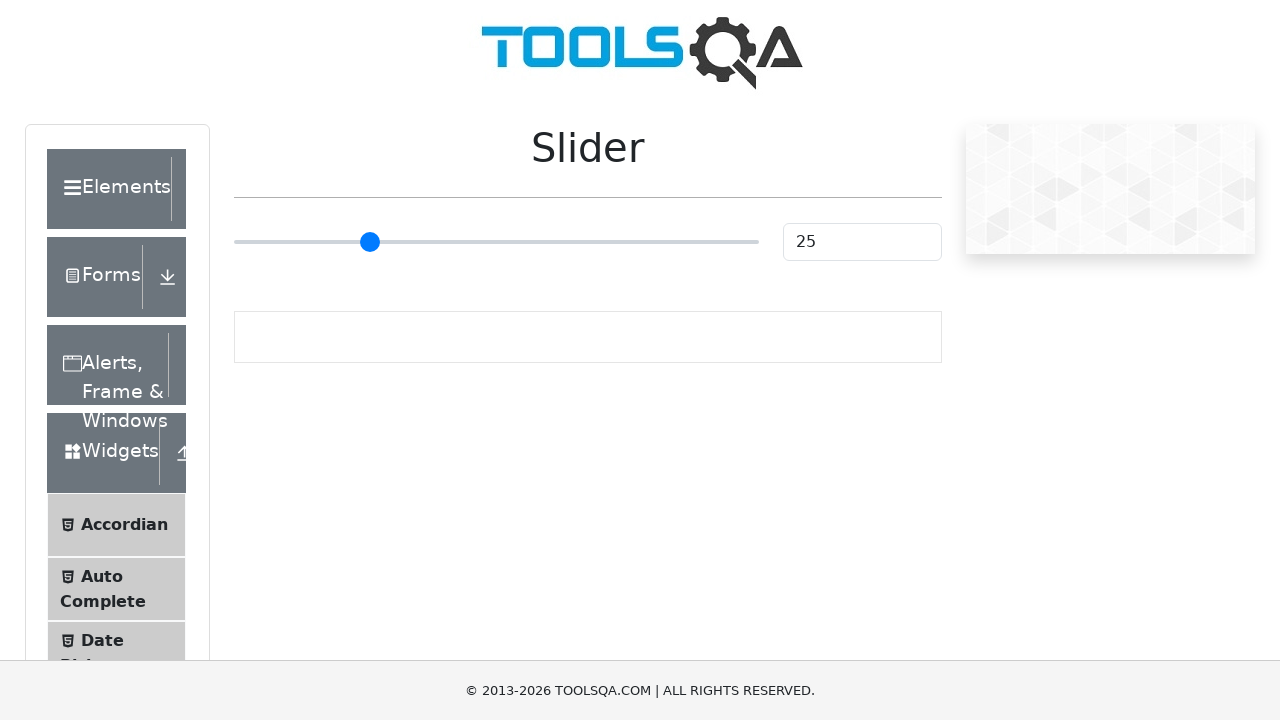

Clicked on slider at position offset (45, 0) to change slider position at (267, 223) on #sliderContainer
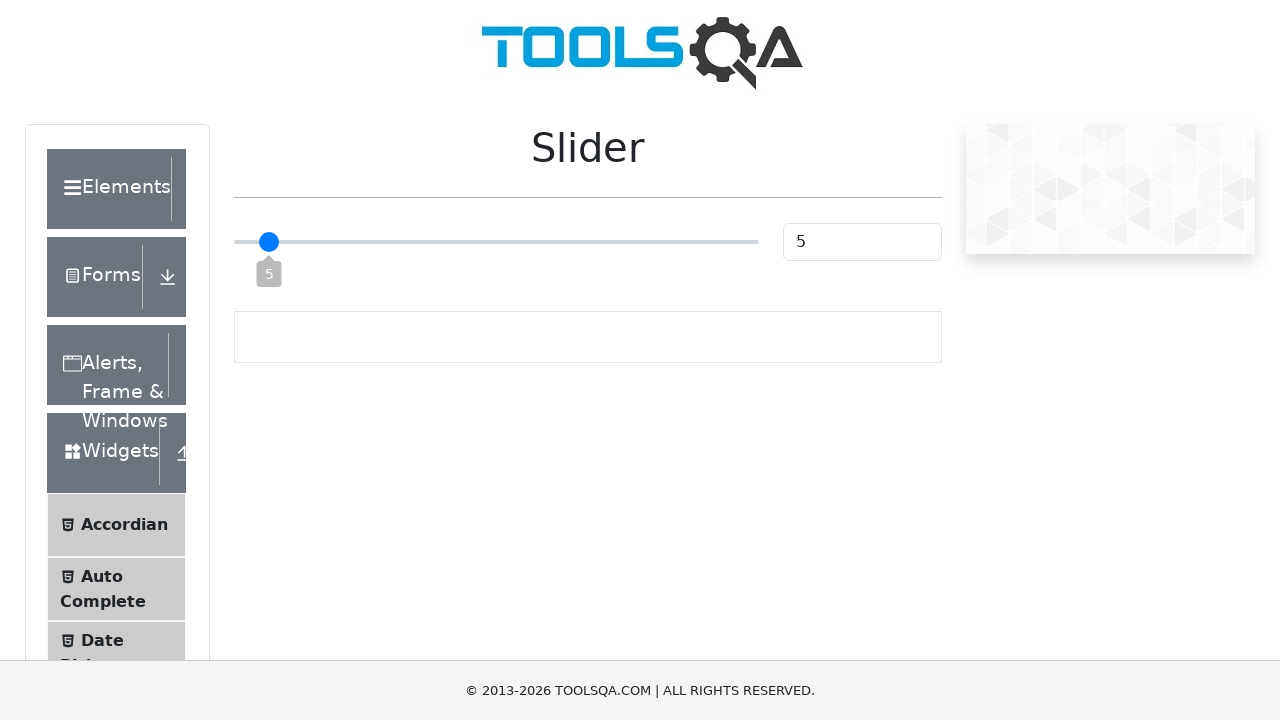

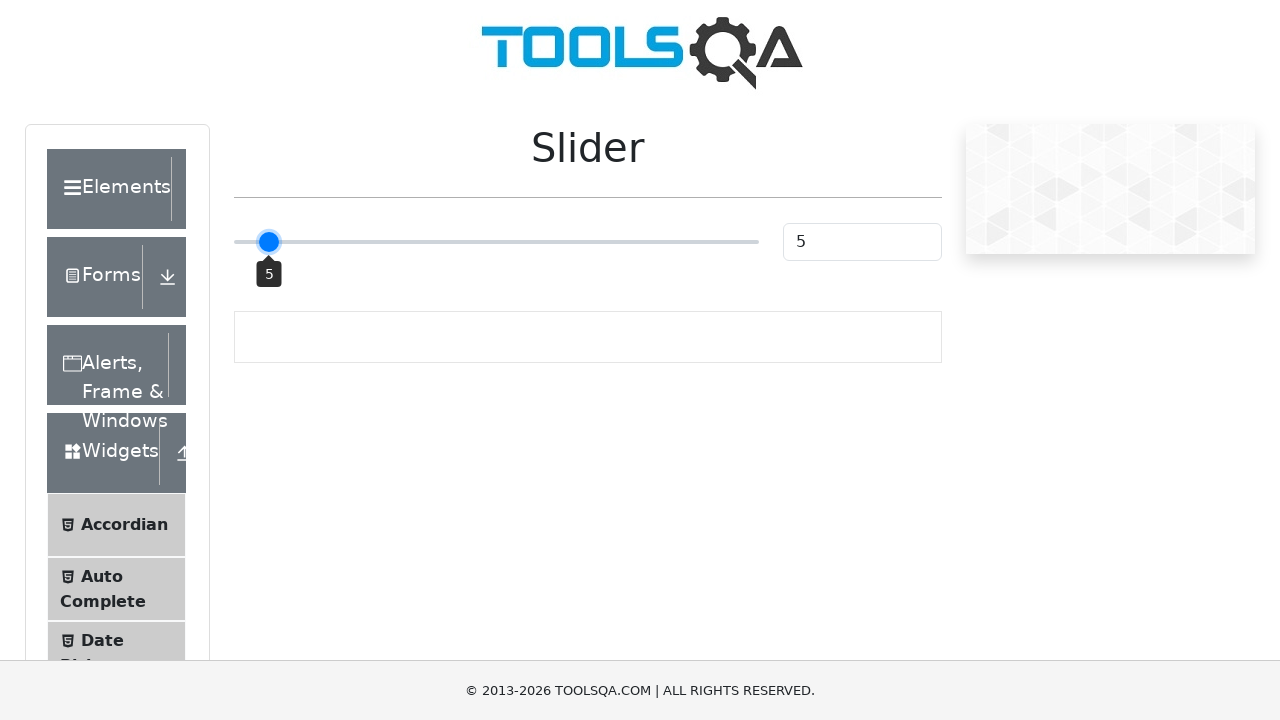